Navigates to the Selenium downloads page and clicks on a version download link. Note: The original URL seleniumhq.org now redirects to selenium.dev

Starting URL: https://www.selenium.dev/downloads/

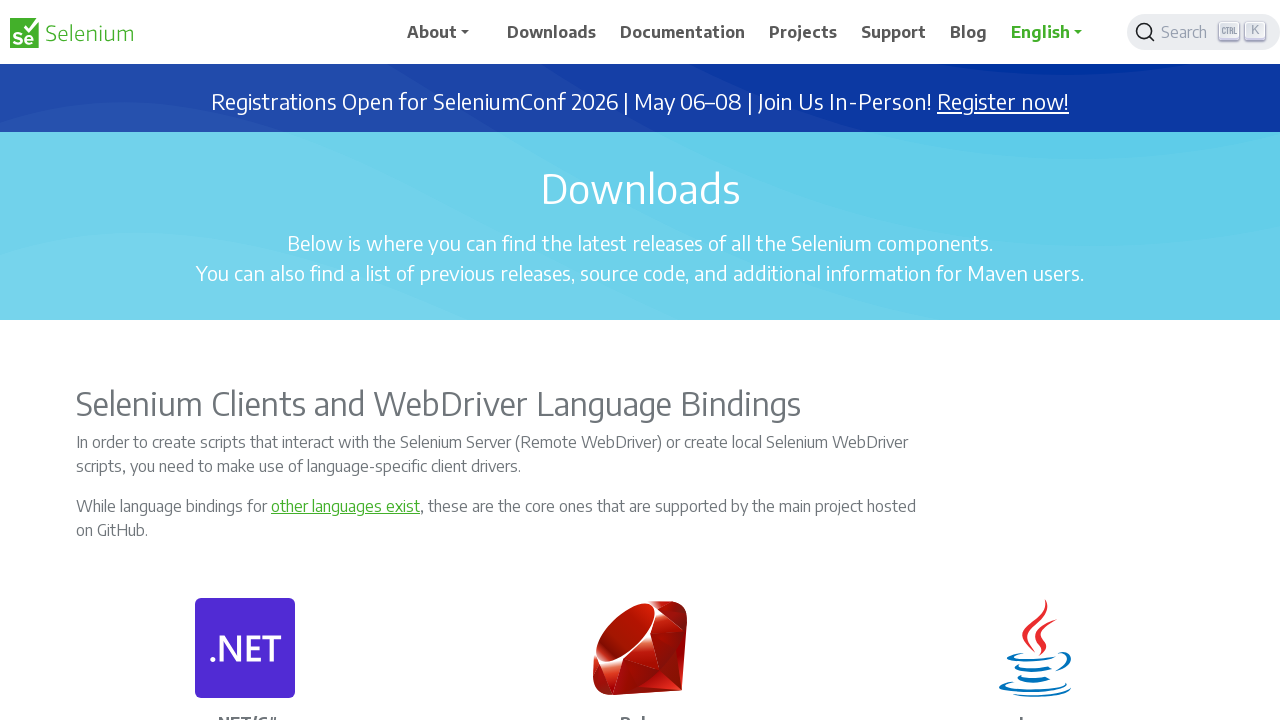

Set viewport size to 1920x1080
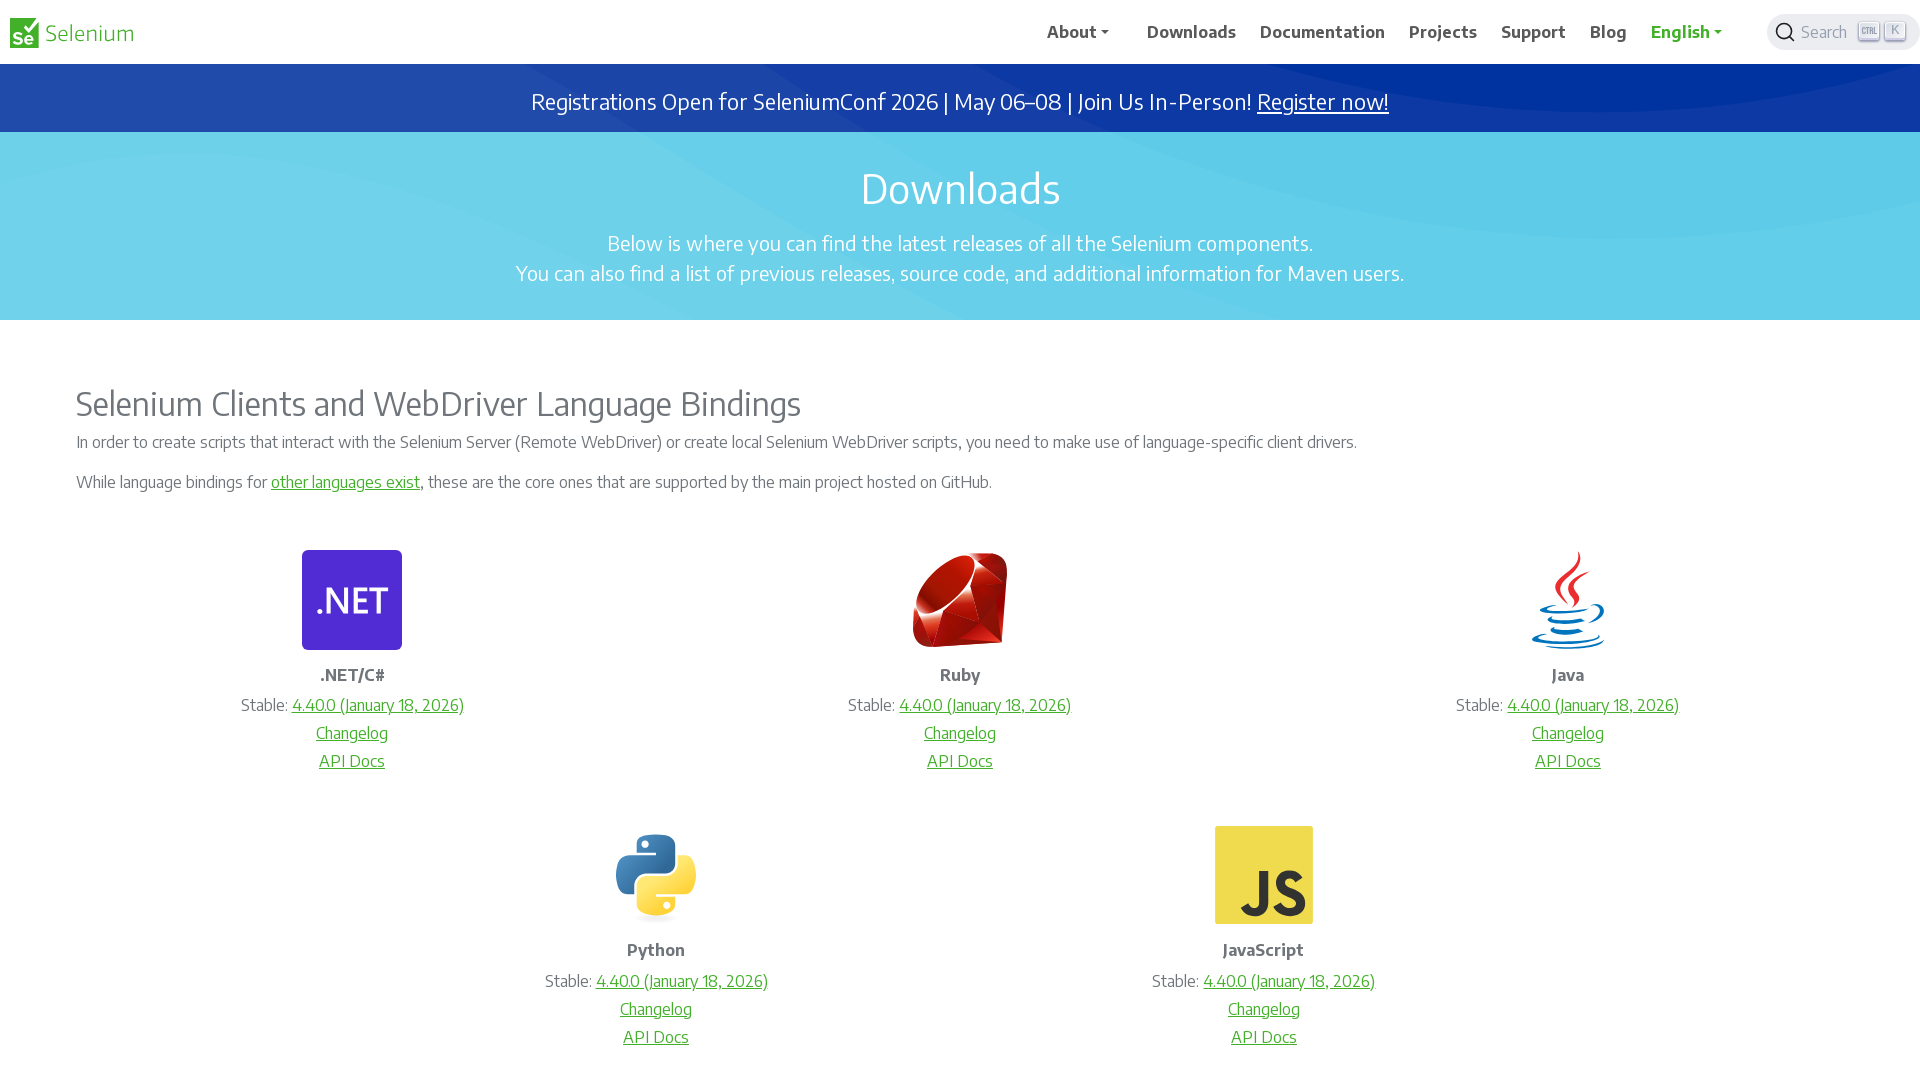

Waited for Selenium download link to appear on page
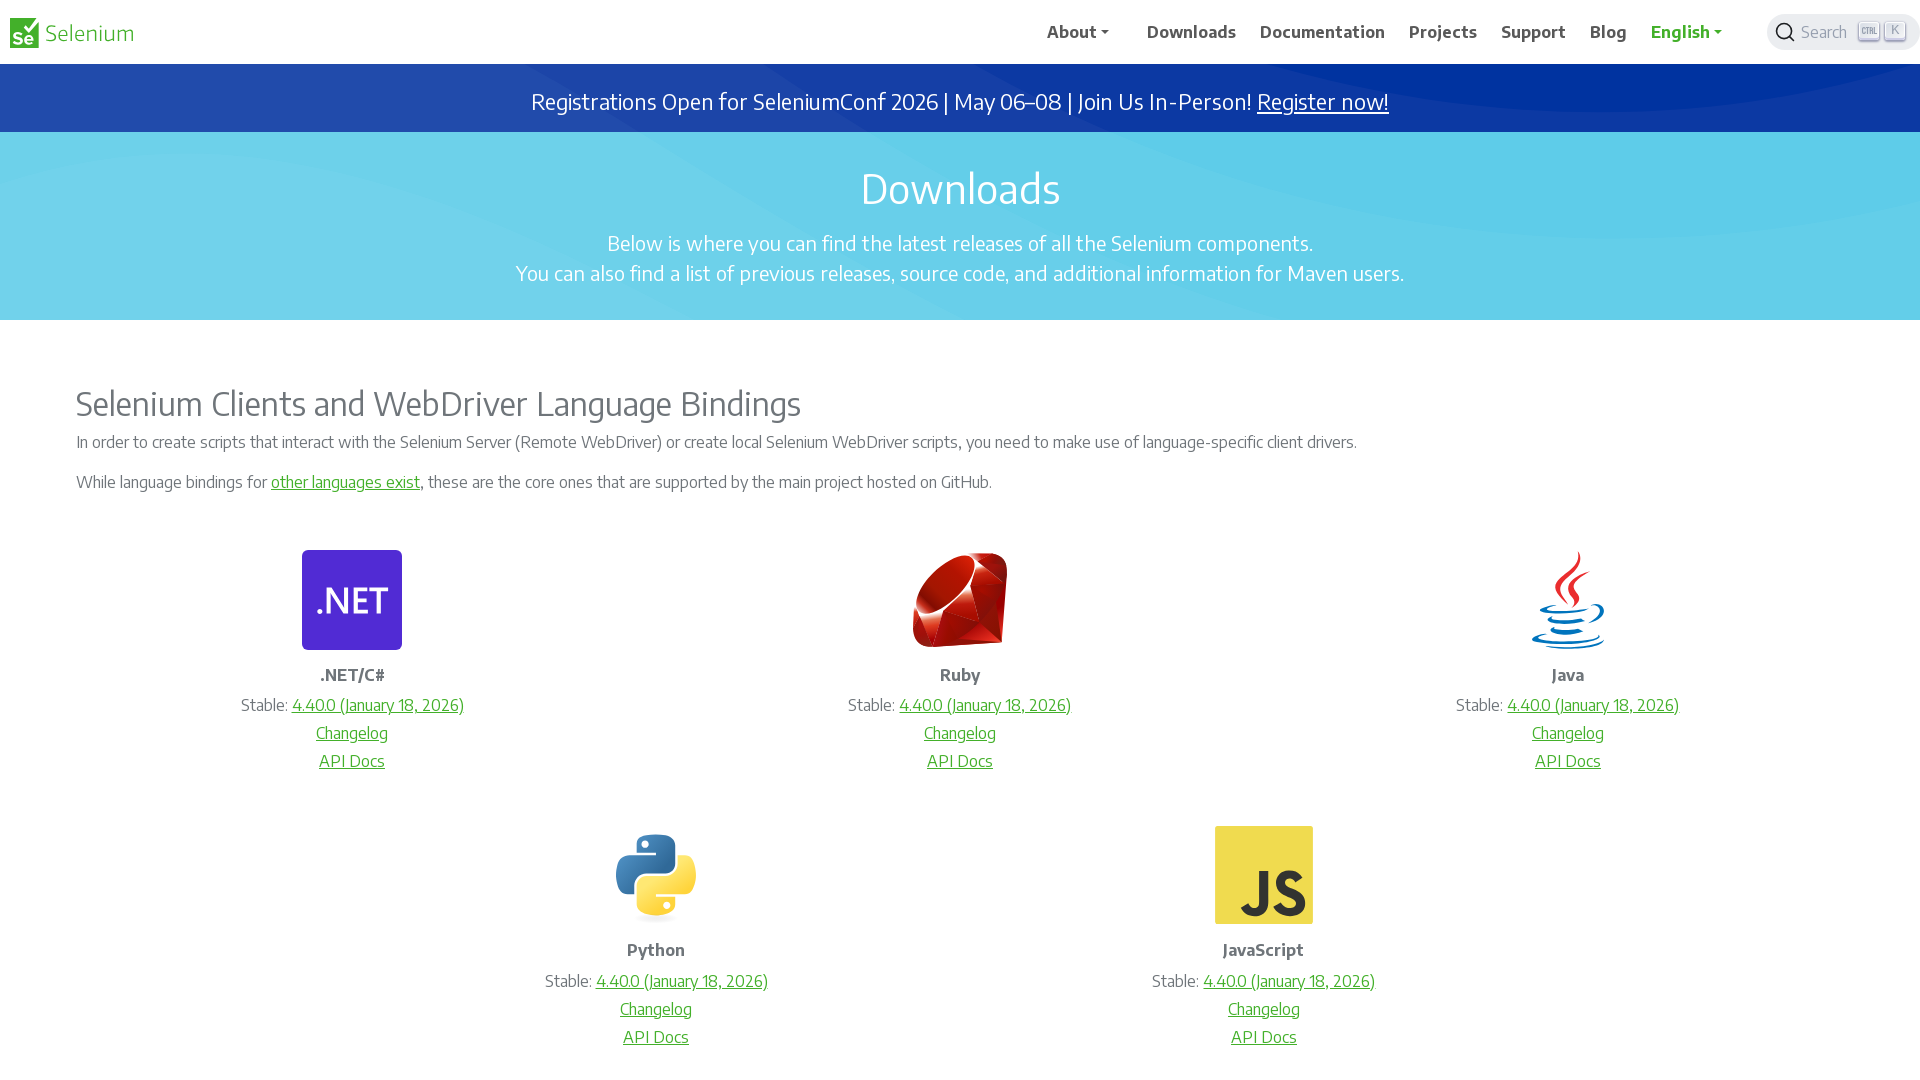

Clicked on Download link to access version downloads at (1192, 32) on a:has-text('Download')
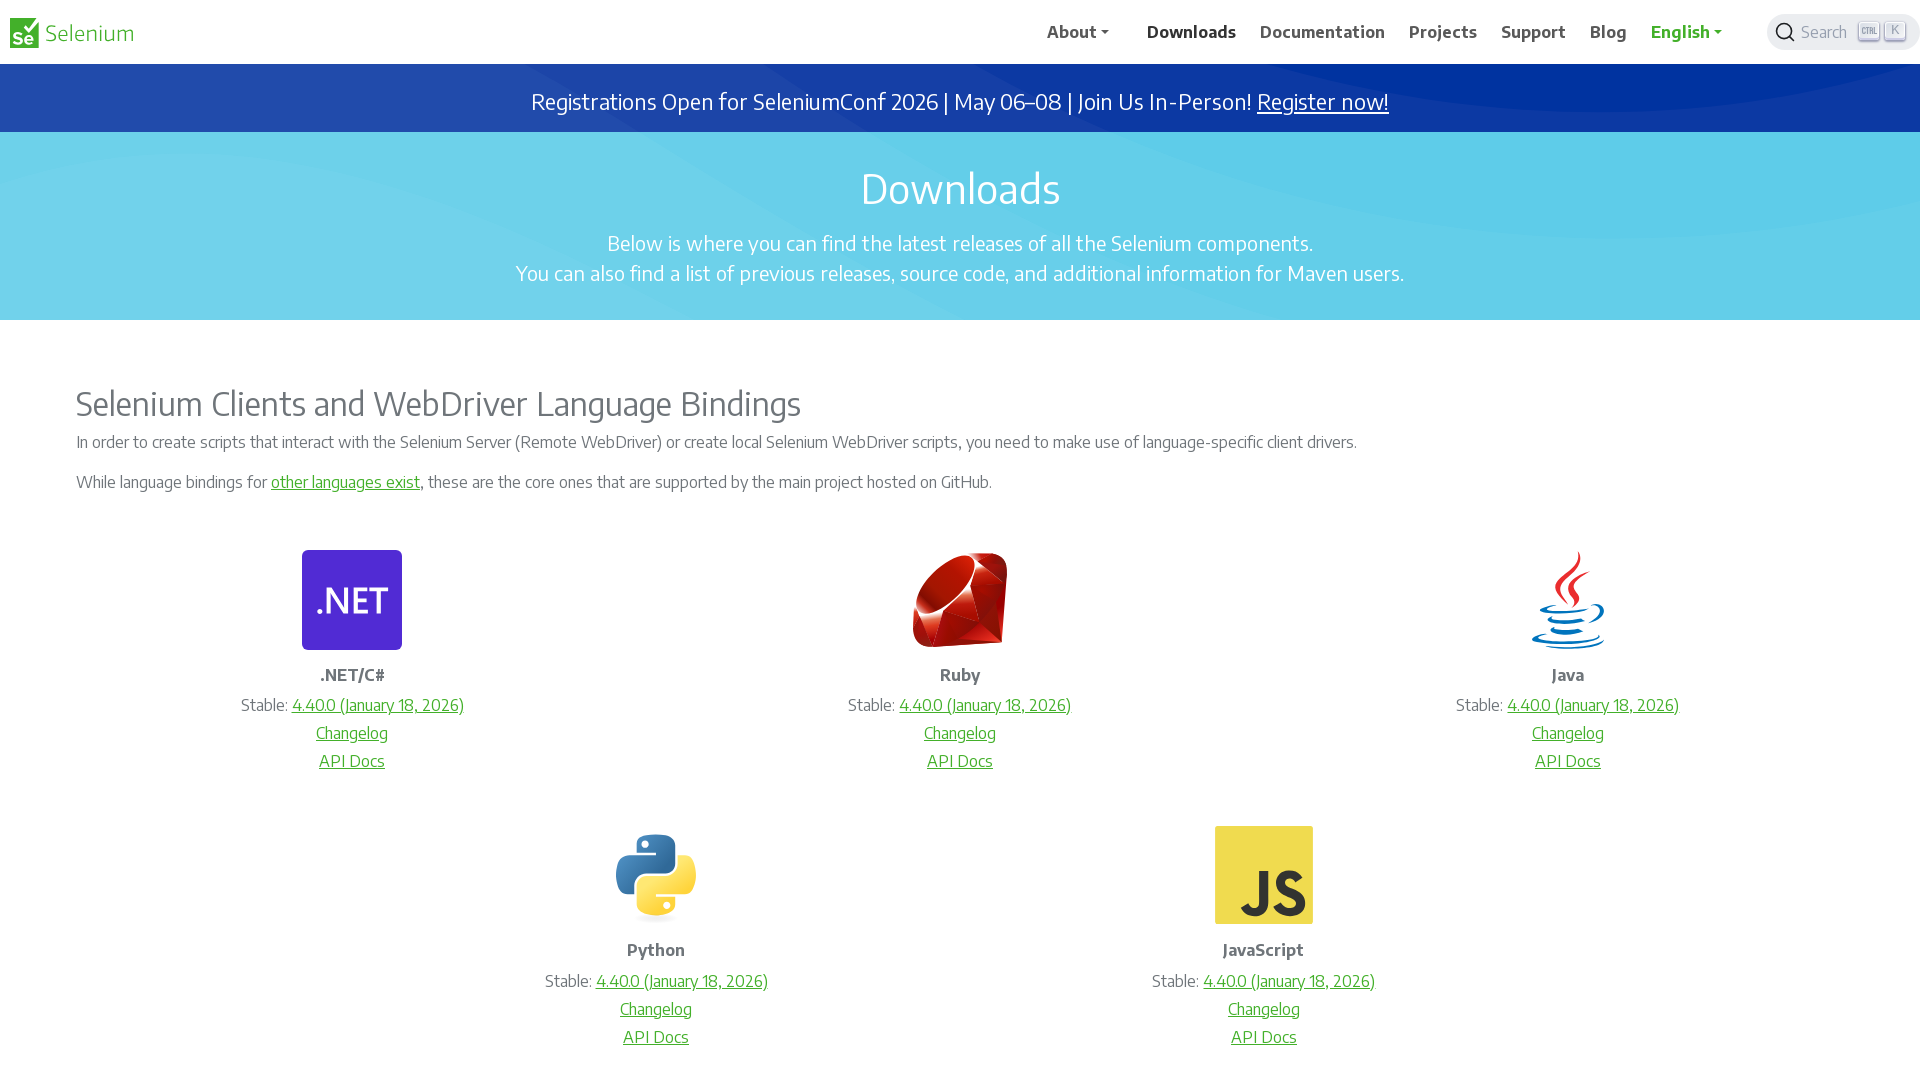

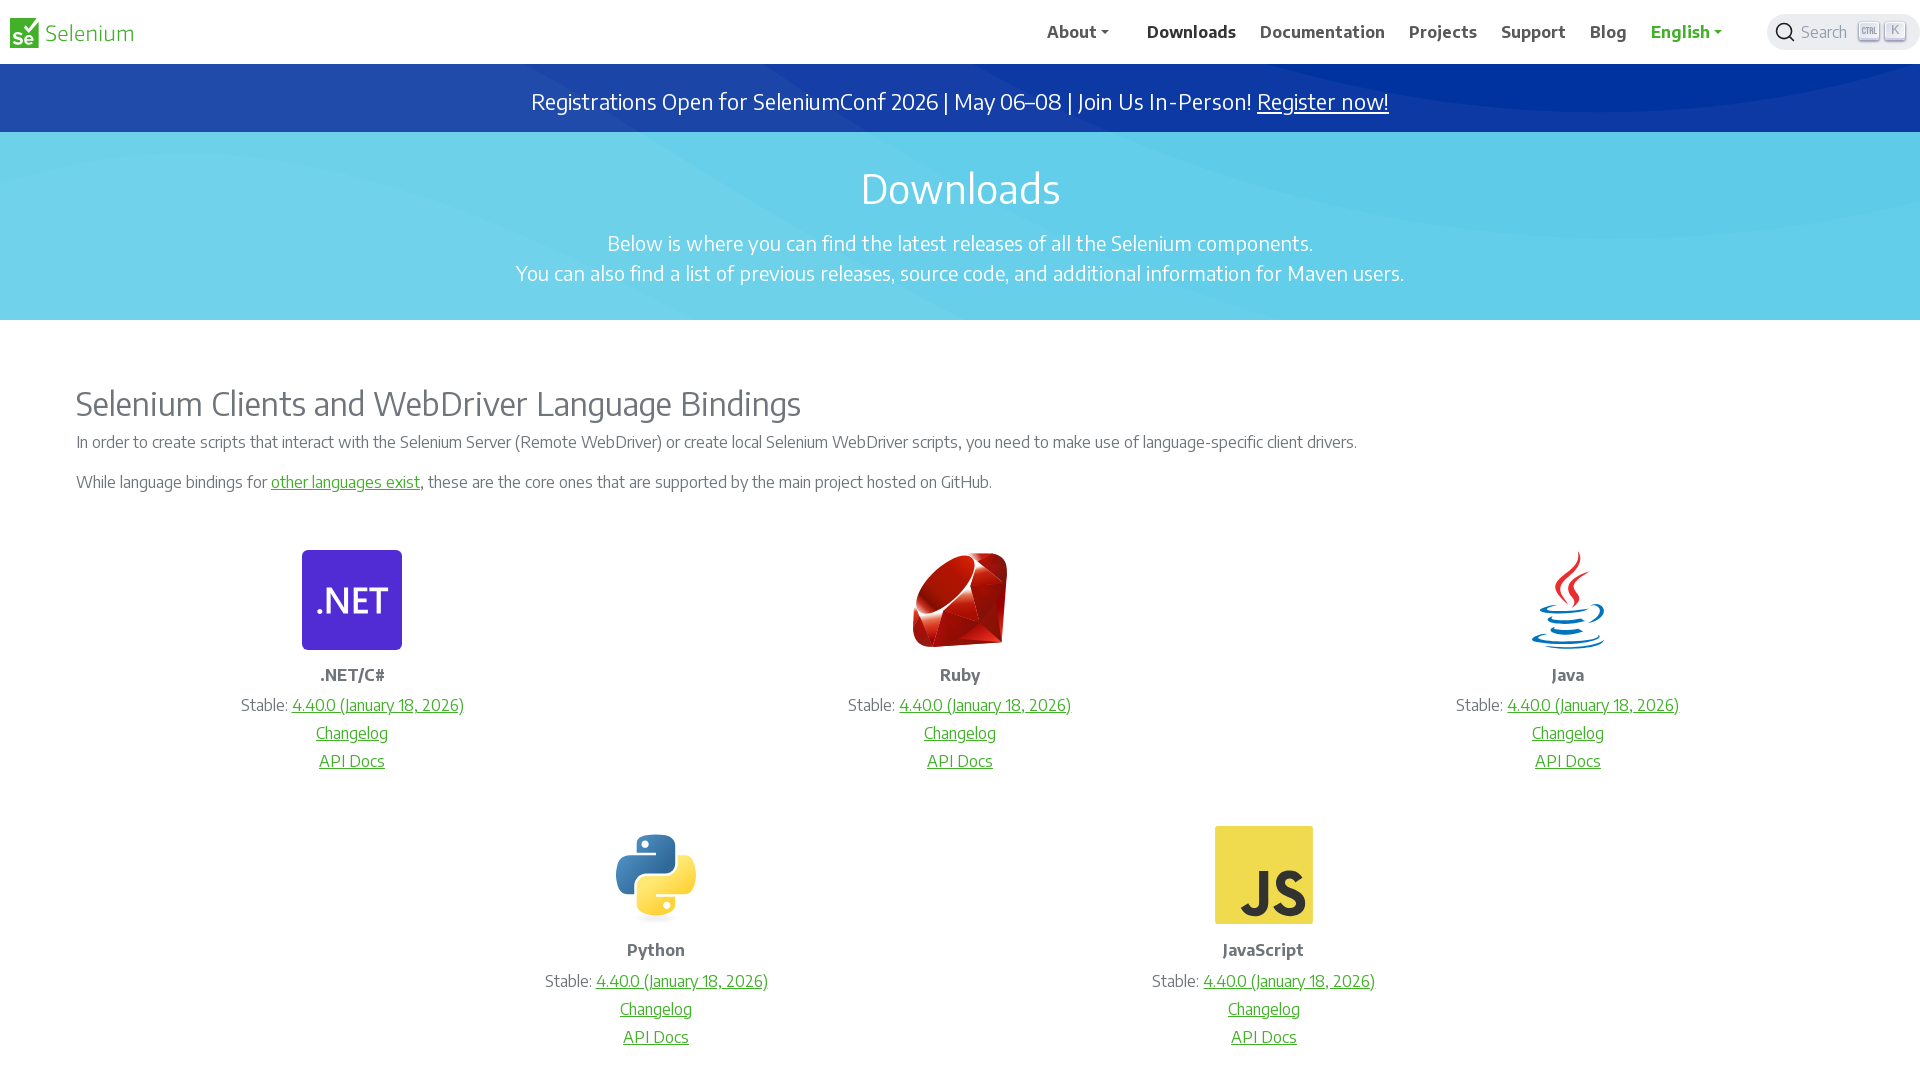